Tests multi-select dropdown functionality by selecting multiple options and then deselecting them one by one

Starting URL: https://www.letskodeit.com/practice

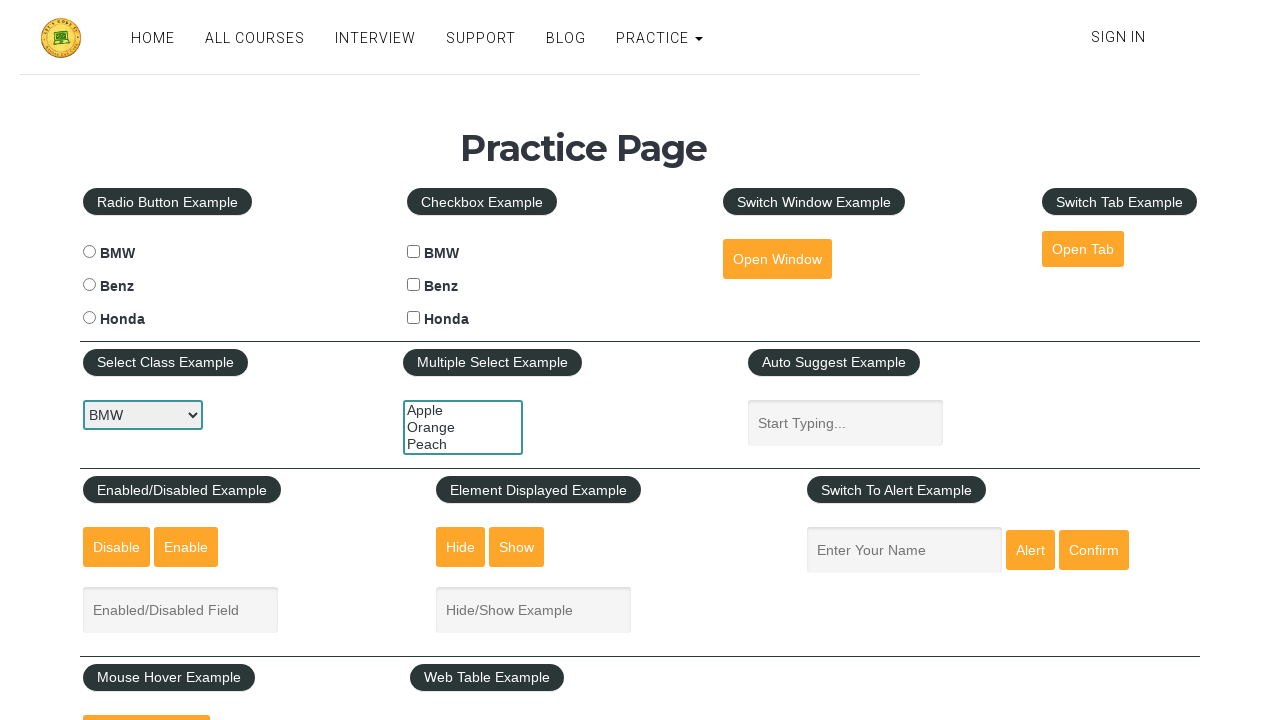

Located multi-select dropdown element
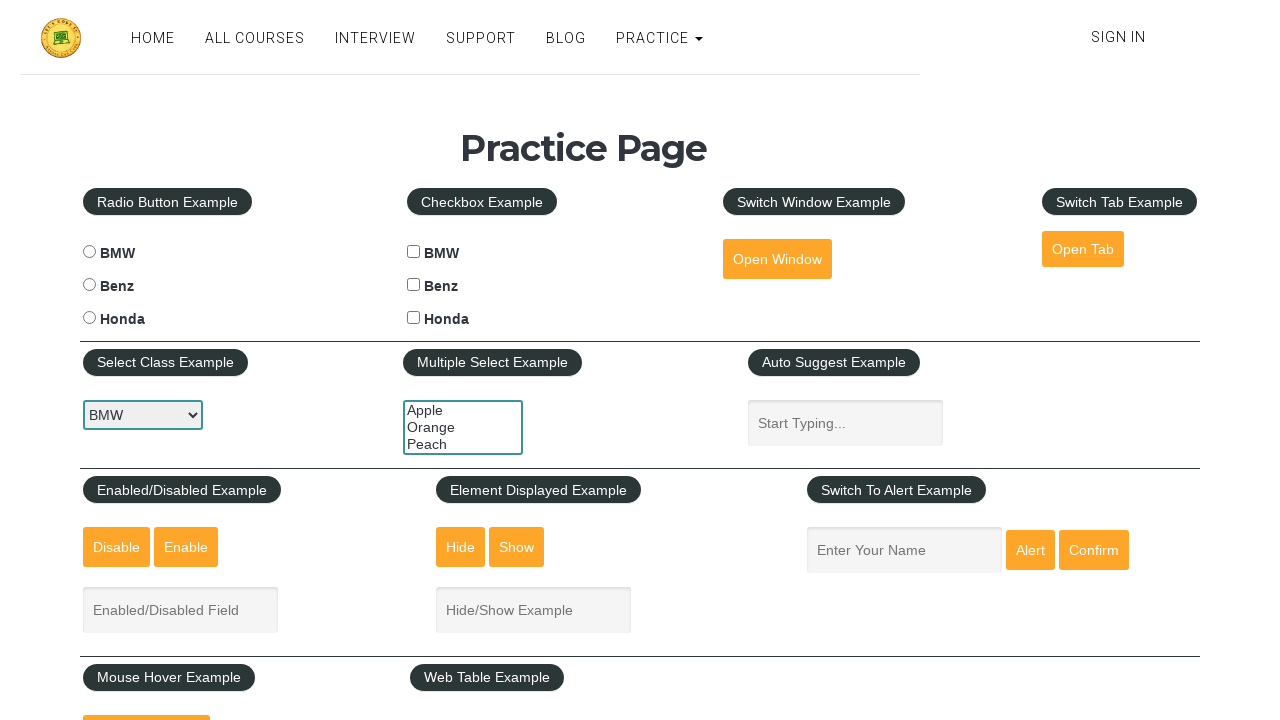

Selected 'Apple' from multi-select dropdown on #multiple-select-example
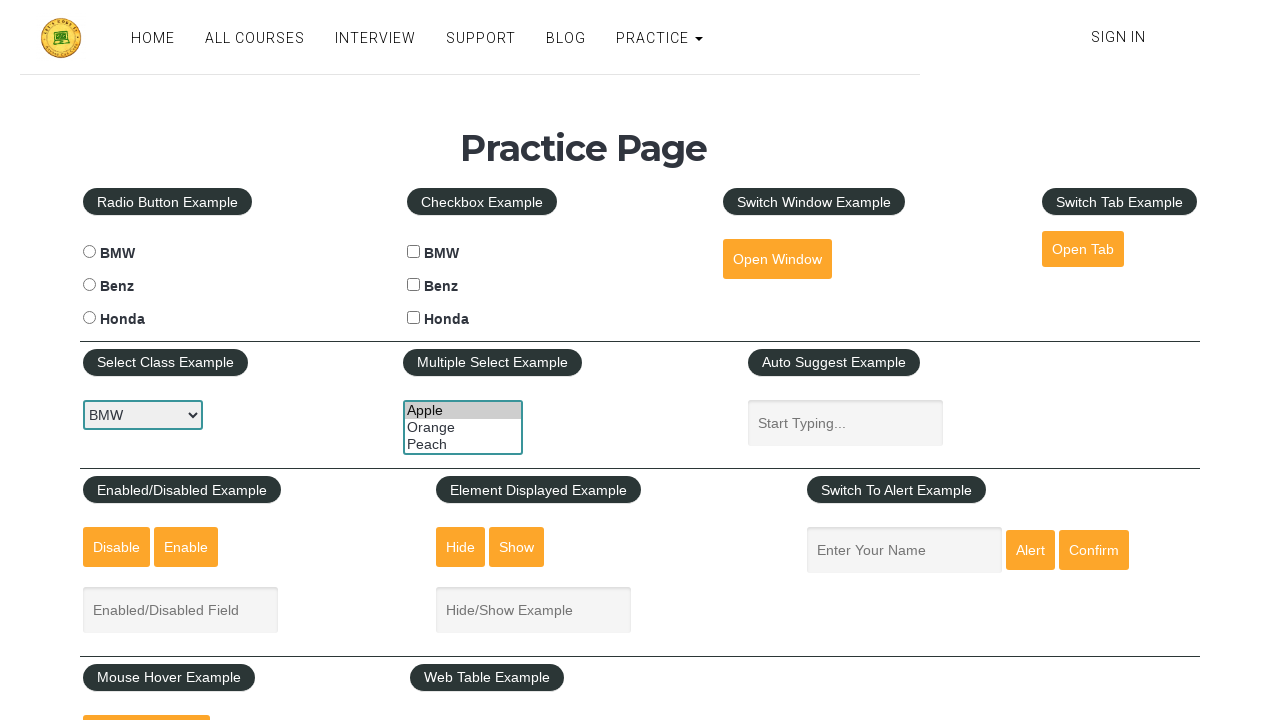

Selected 'Peach' from multi-select dropdown on #multiple-select-example
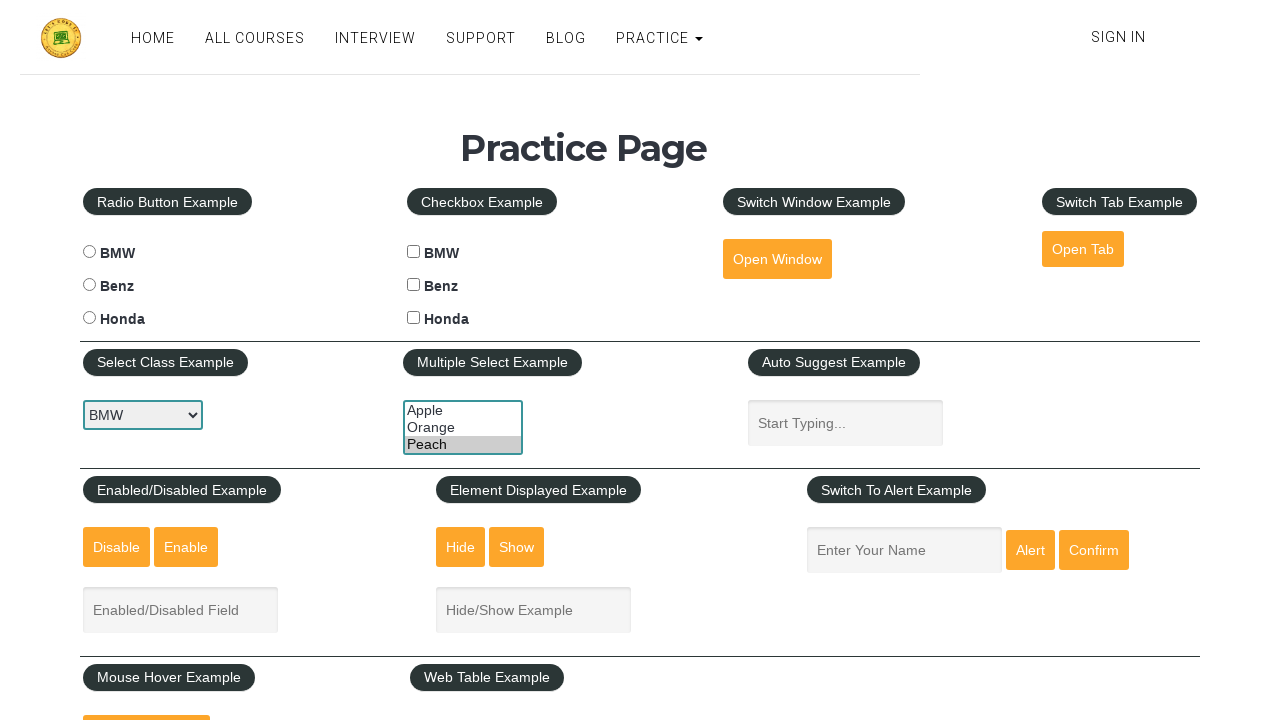

Selected 'Orange' from multi-select dropdown on #multiple-select-example
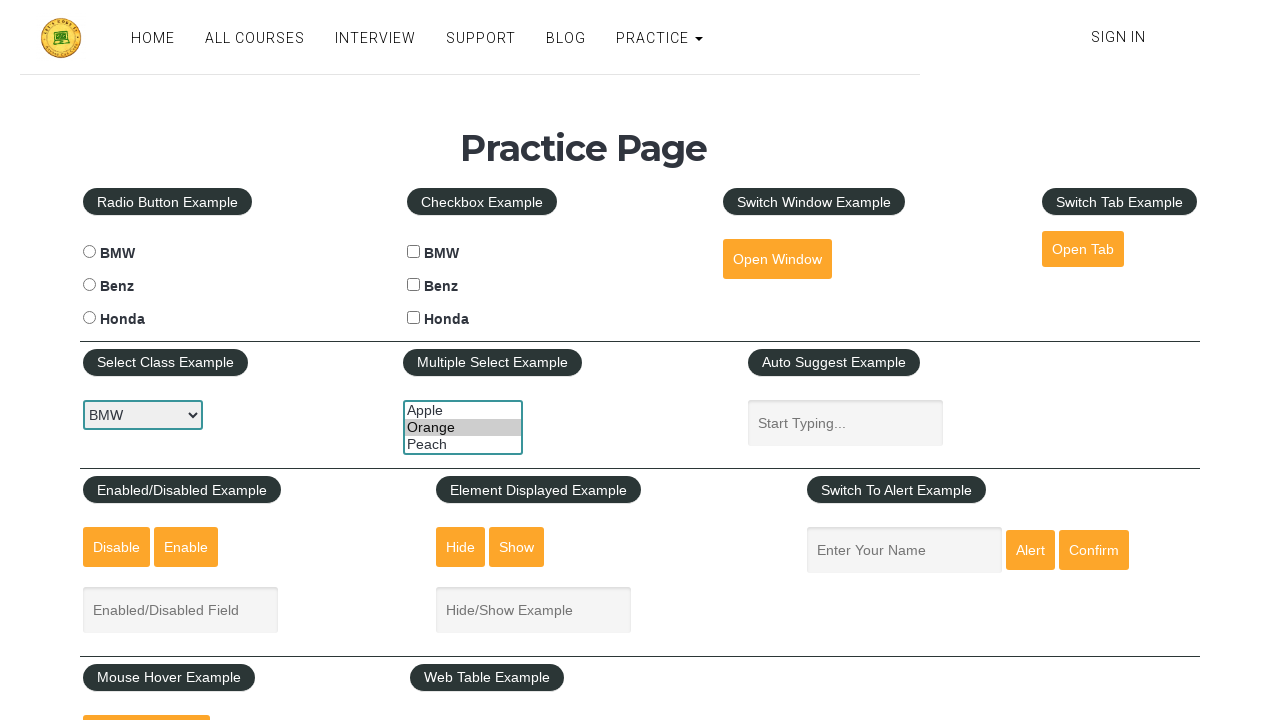

Retrieved currently selected options from dropdown
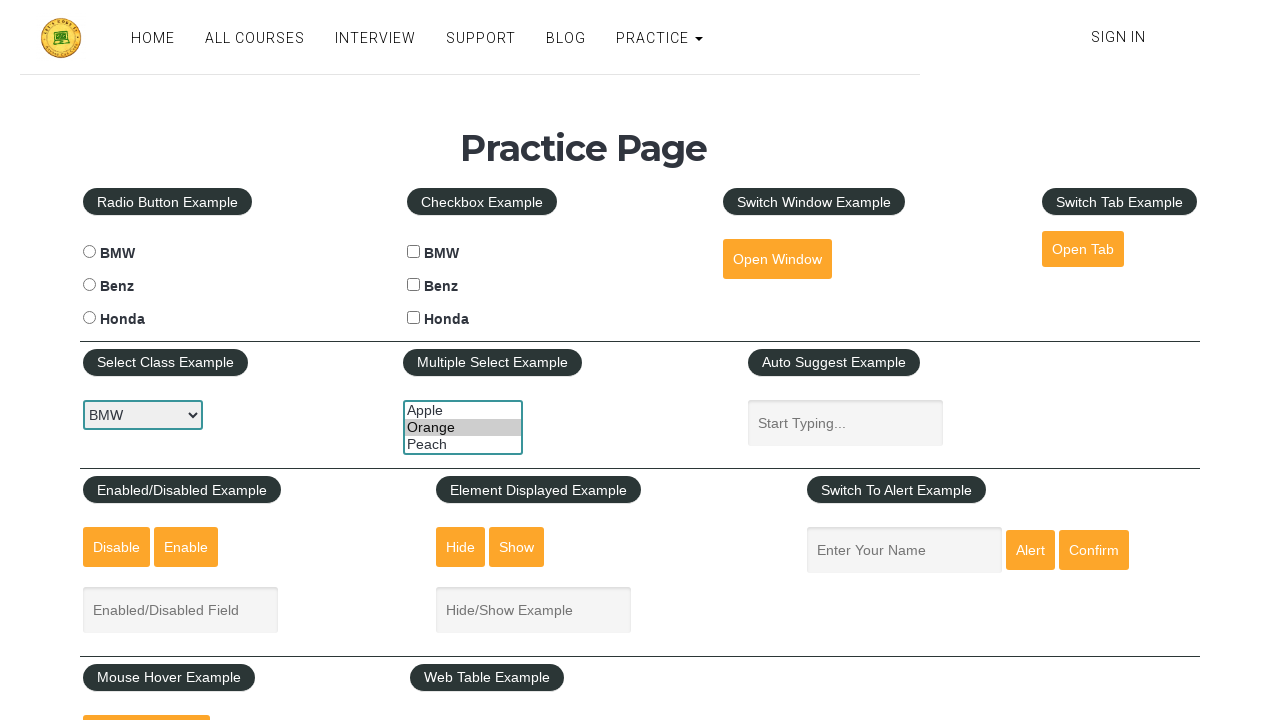

Deselected 'Apple' from multi-select dropdown on #multiple-select-example
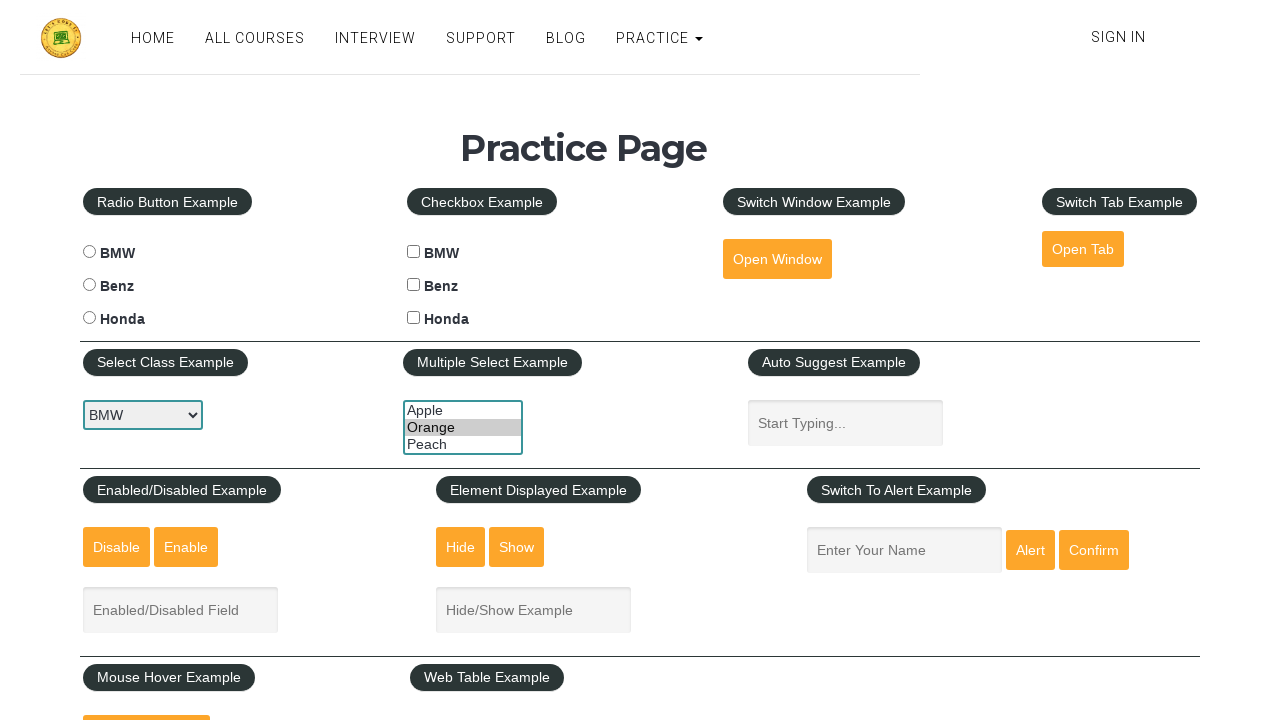

Deselected 'Orange' from multi-select dropdown on #multiple-select-example
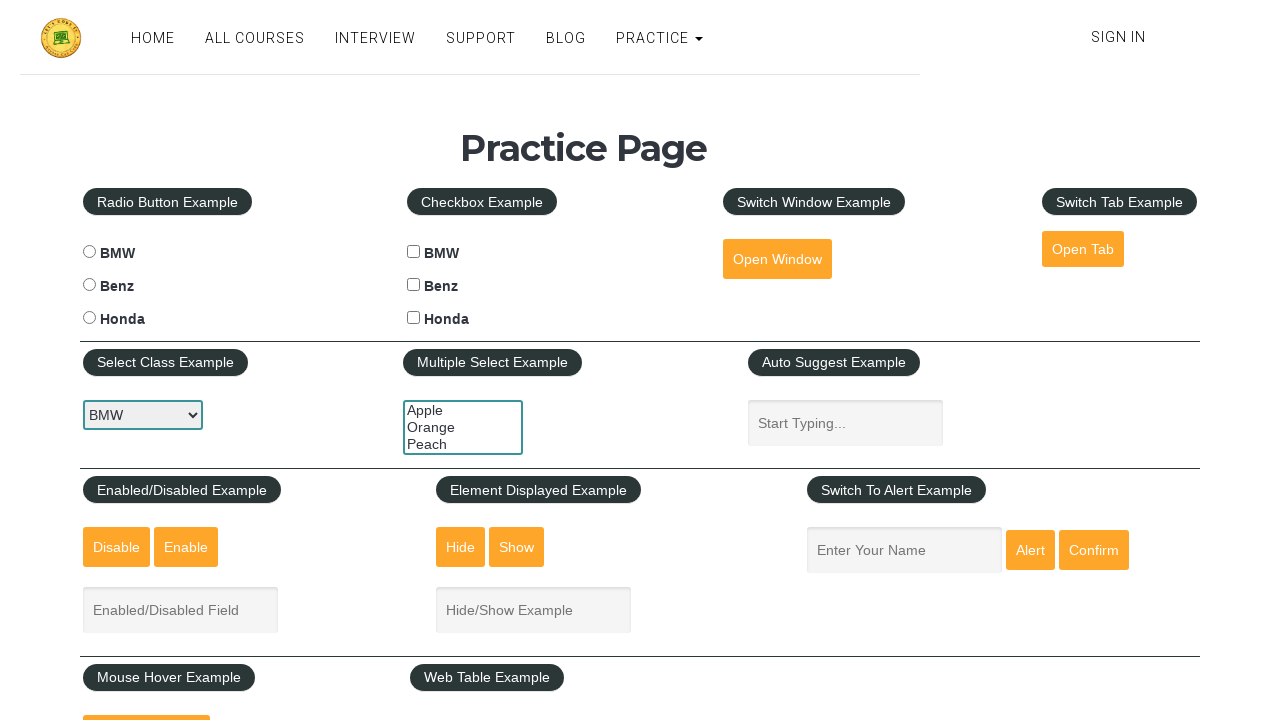

Deselected 'Peach' from multi-select dropdown, clearing all selections on #multiple-select-example
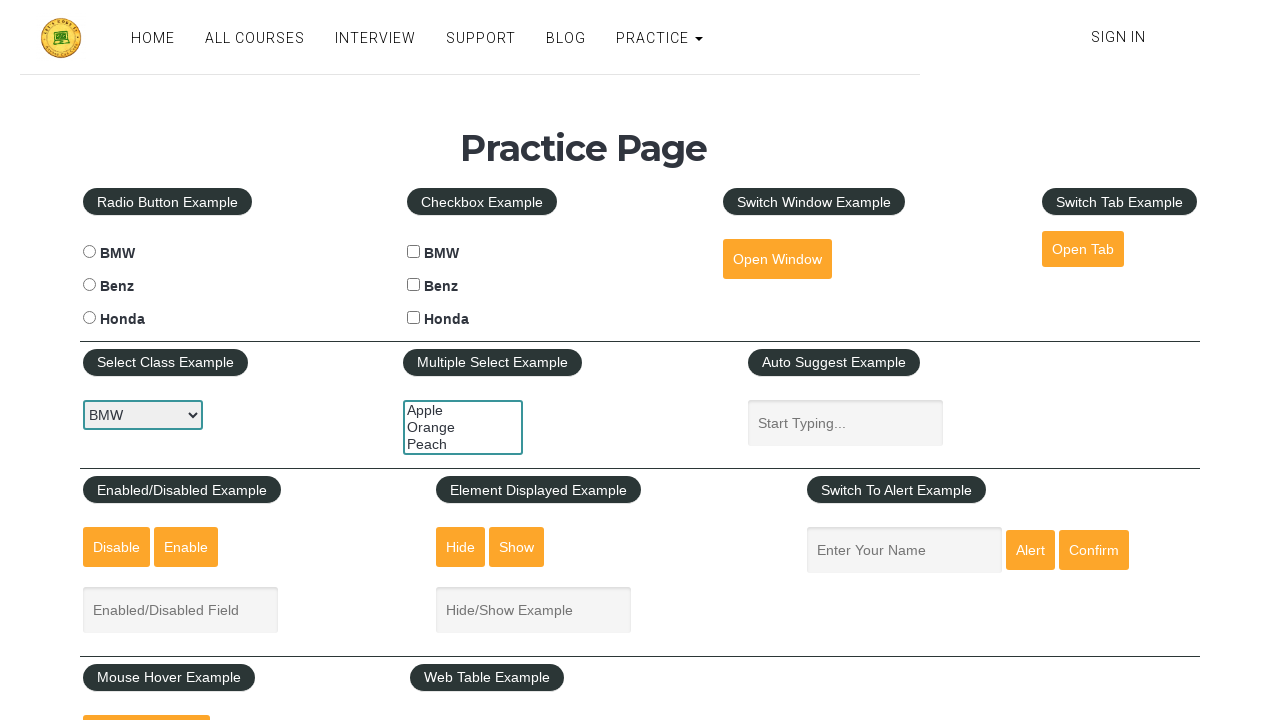

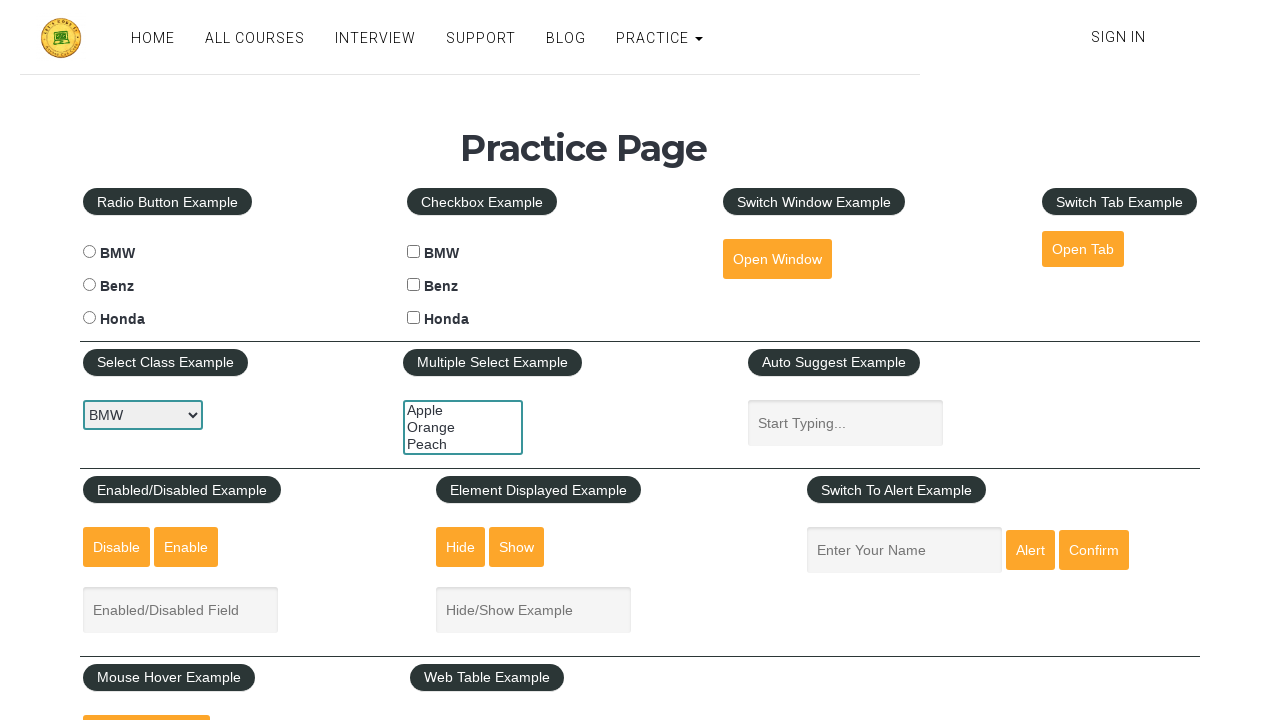